Tests dropdown selection by selecting values from both single and multi-select dropdowns

Starting URL: https://demoqa.com/select-menu

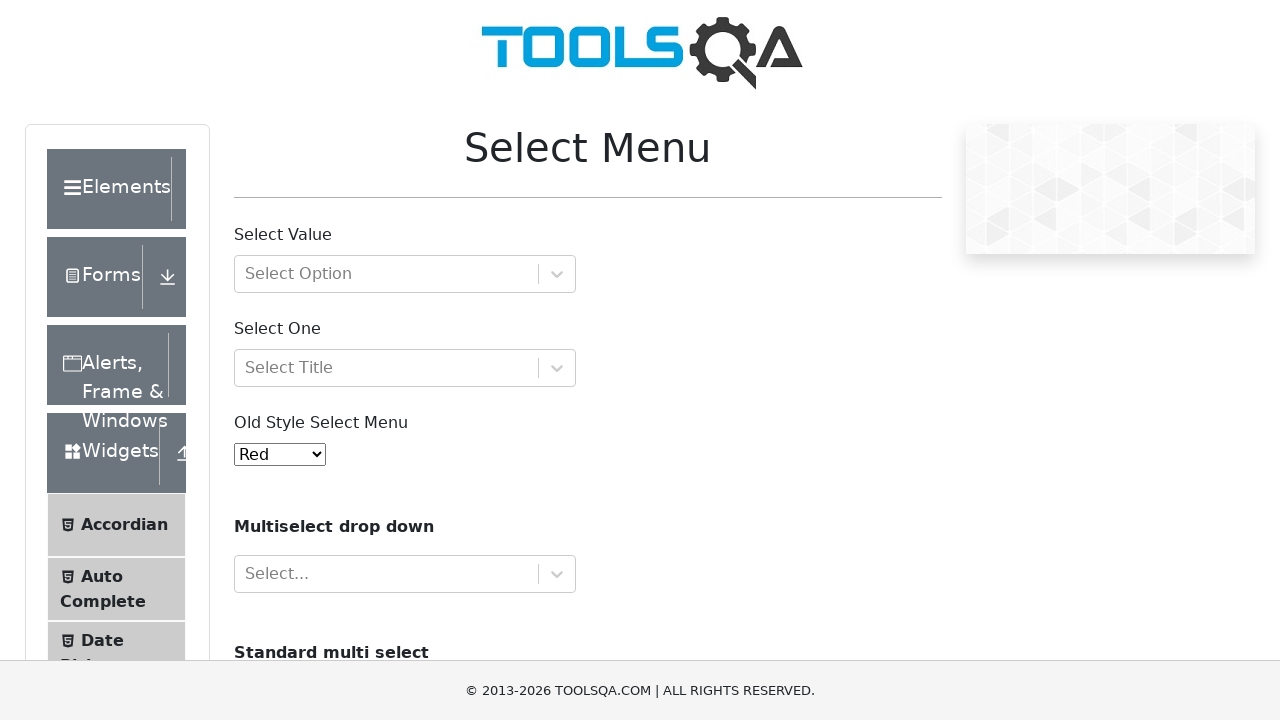

Selected value '1' from old select menu dropdown on #oldSelectMenu
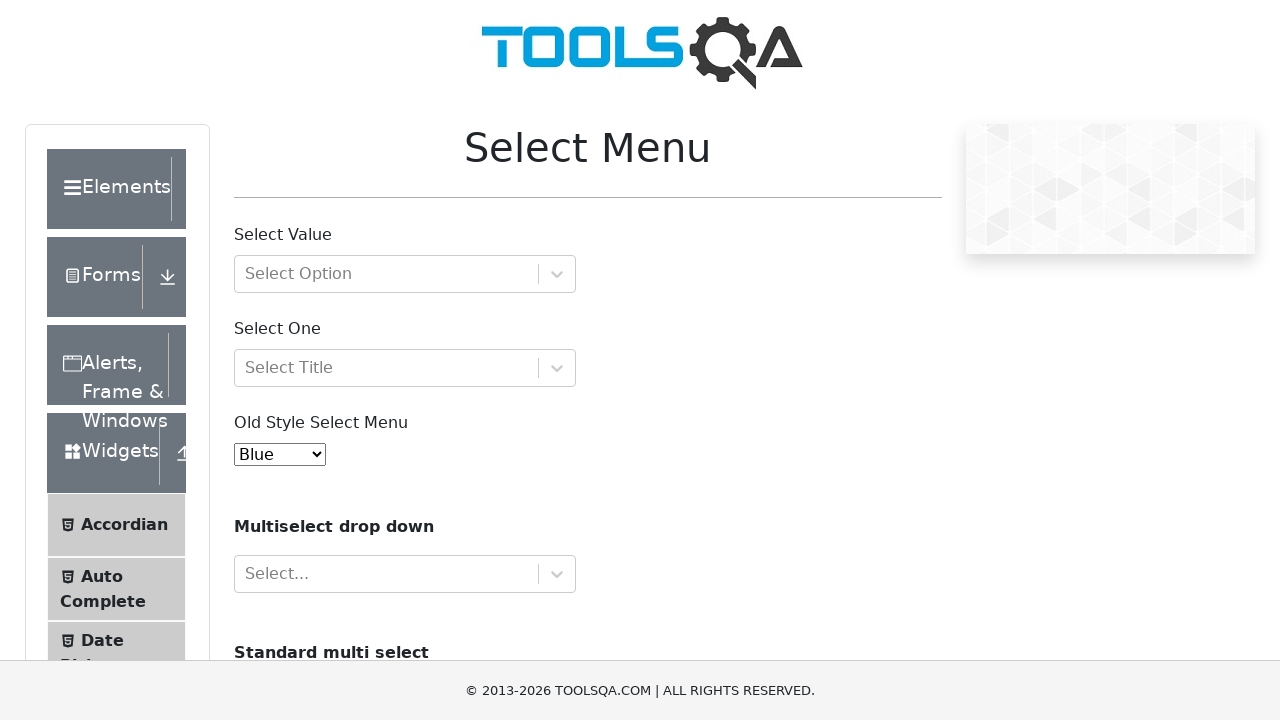

Selected multiple values 'opel' and 'saab' from cars multi-select dropdown on #cars
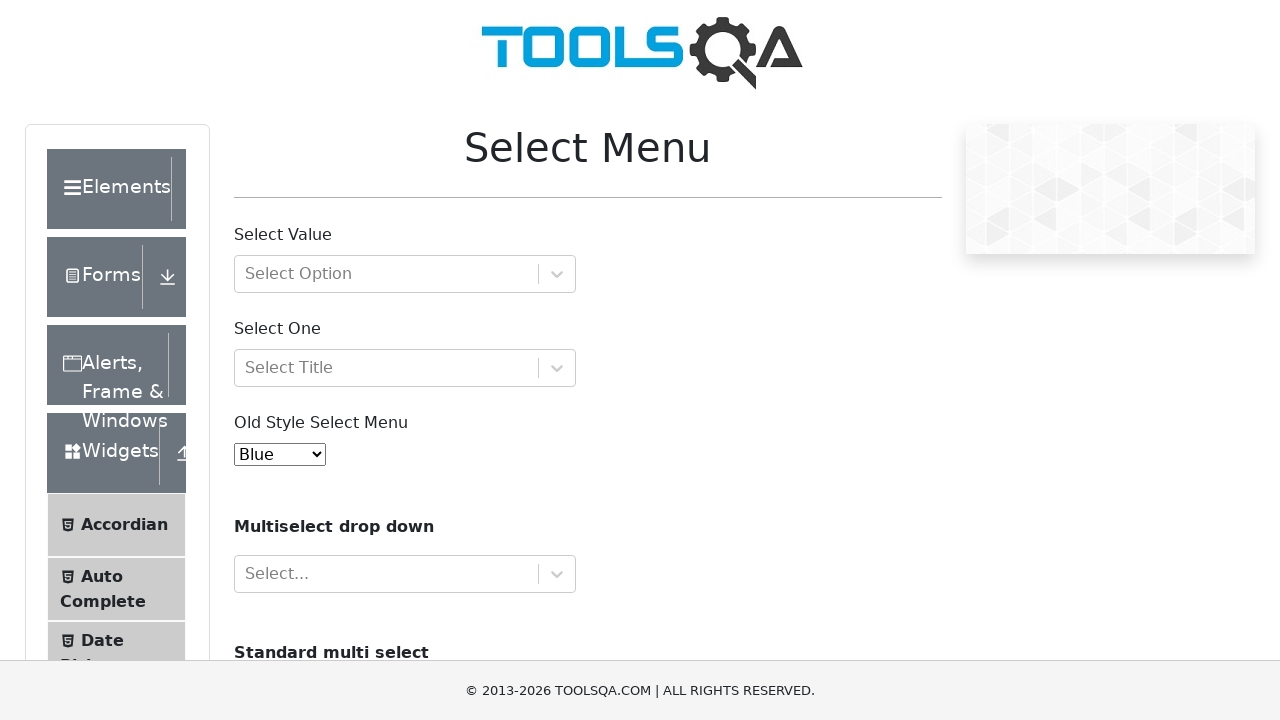

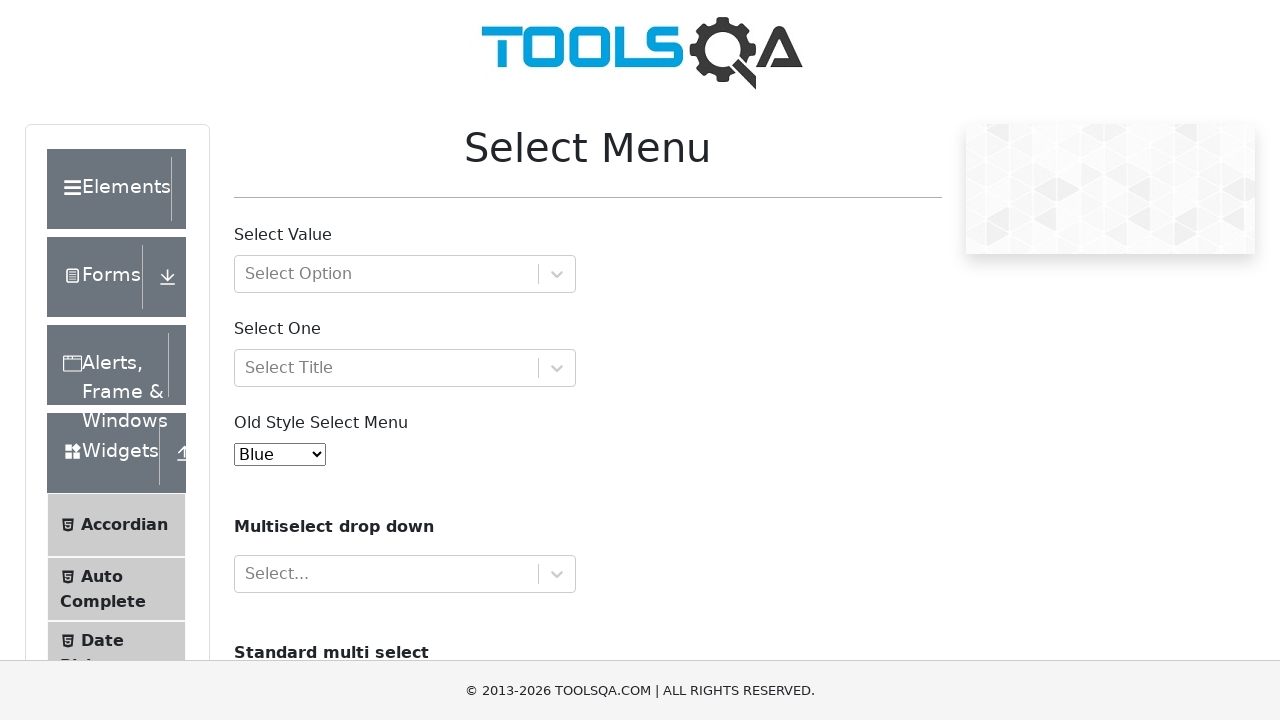